Tests highlighting an element on a page by finding an element by ID and applying a red dashed border style using JavaScript, then reverting the style after a delay.

Starting URL: http://the-internet.herokuapp.com/large

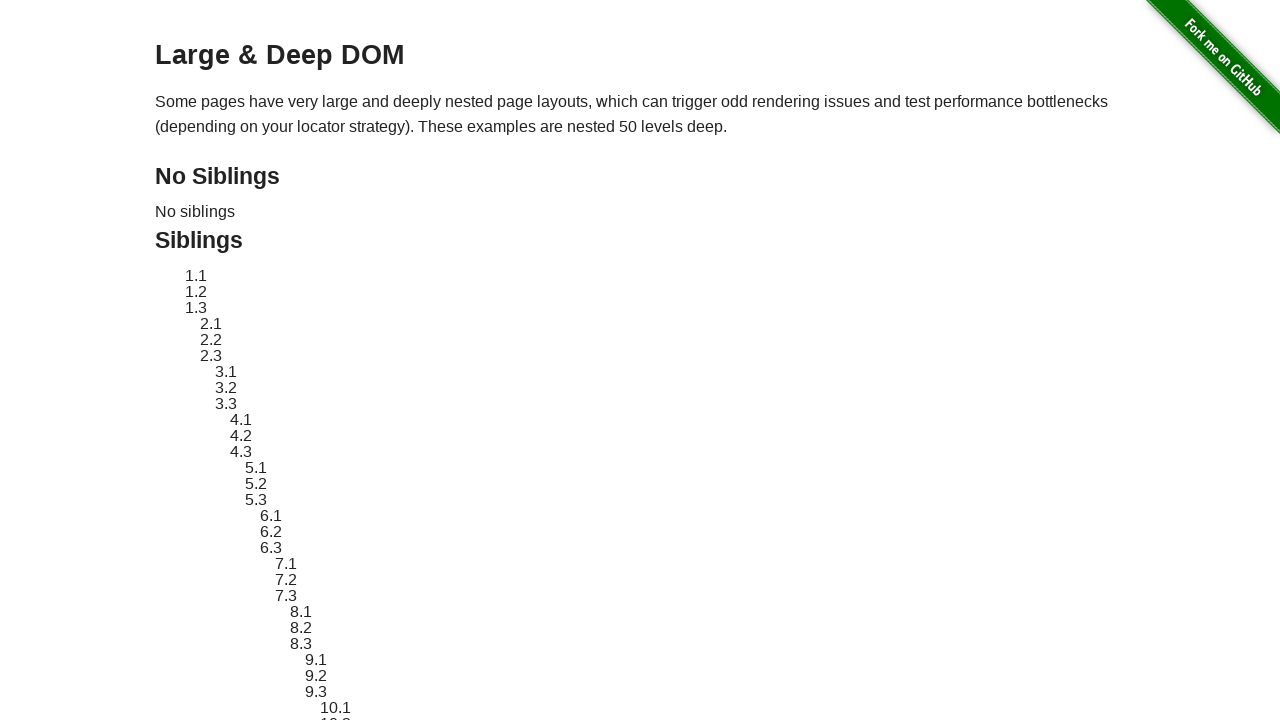

Waited for element with ID 'sibling-2.3' to be present
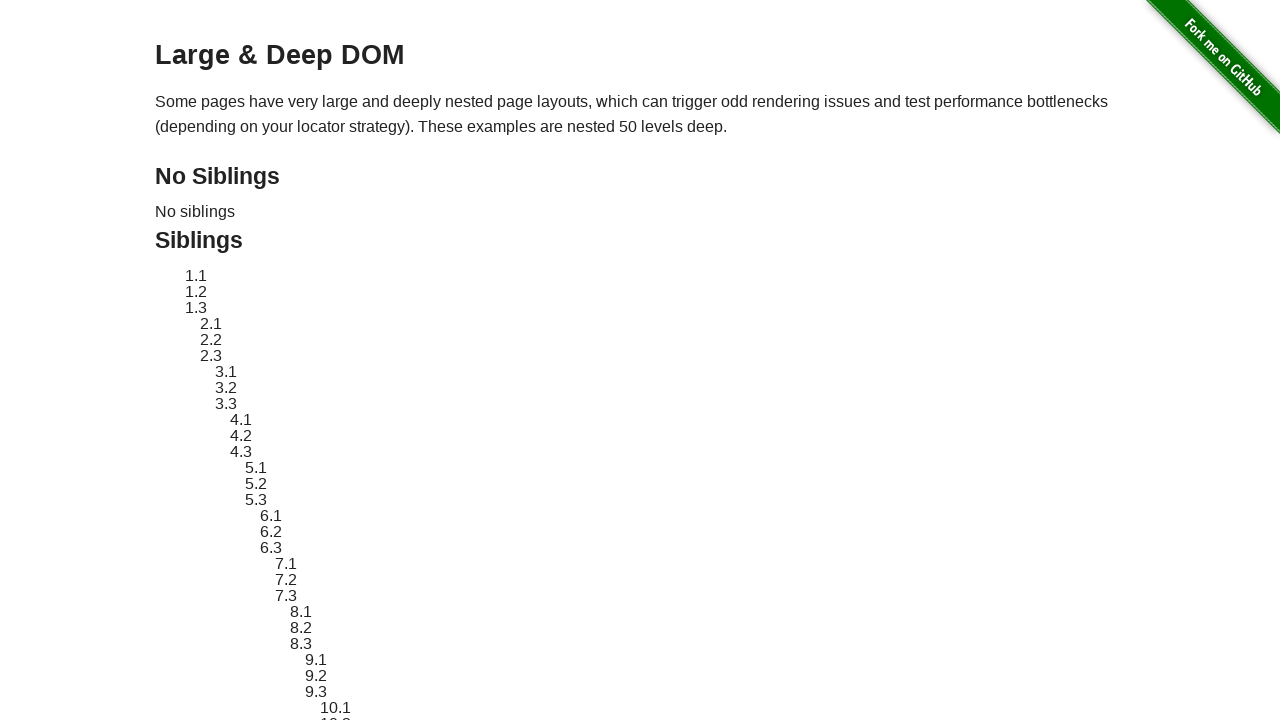

Located element with ID 'sibling-2.3'
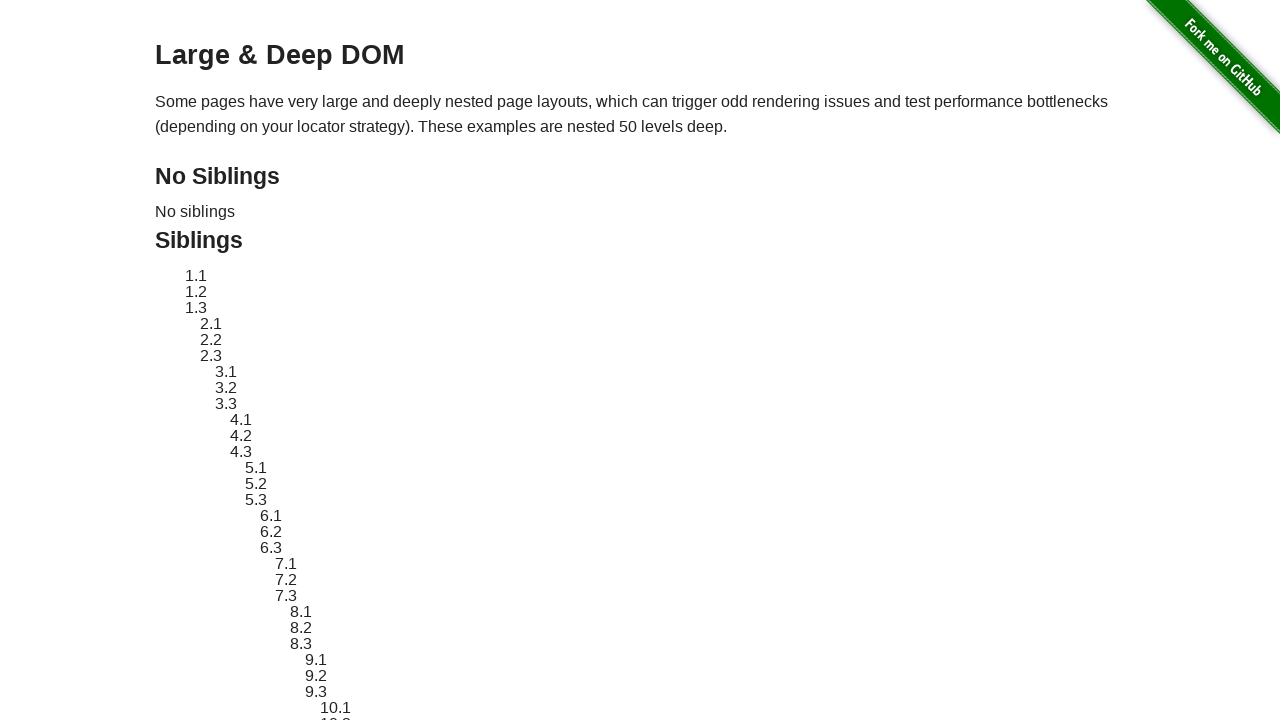

Stored original style attribute of the element
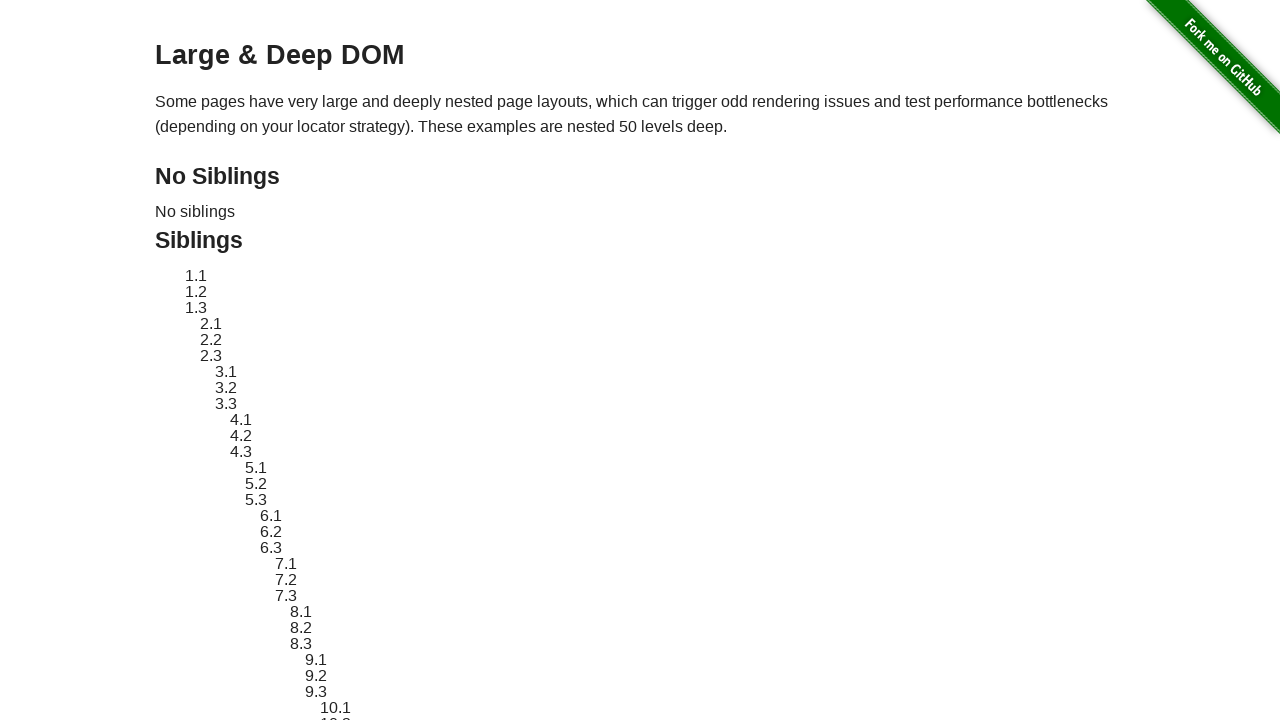

Applied red dashed border highlight style to element
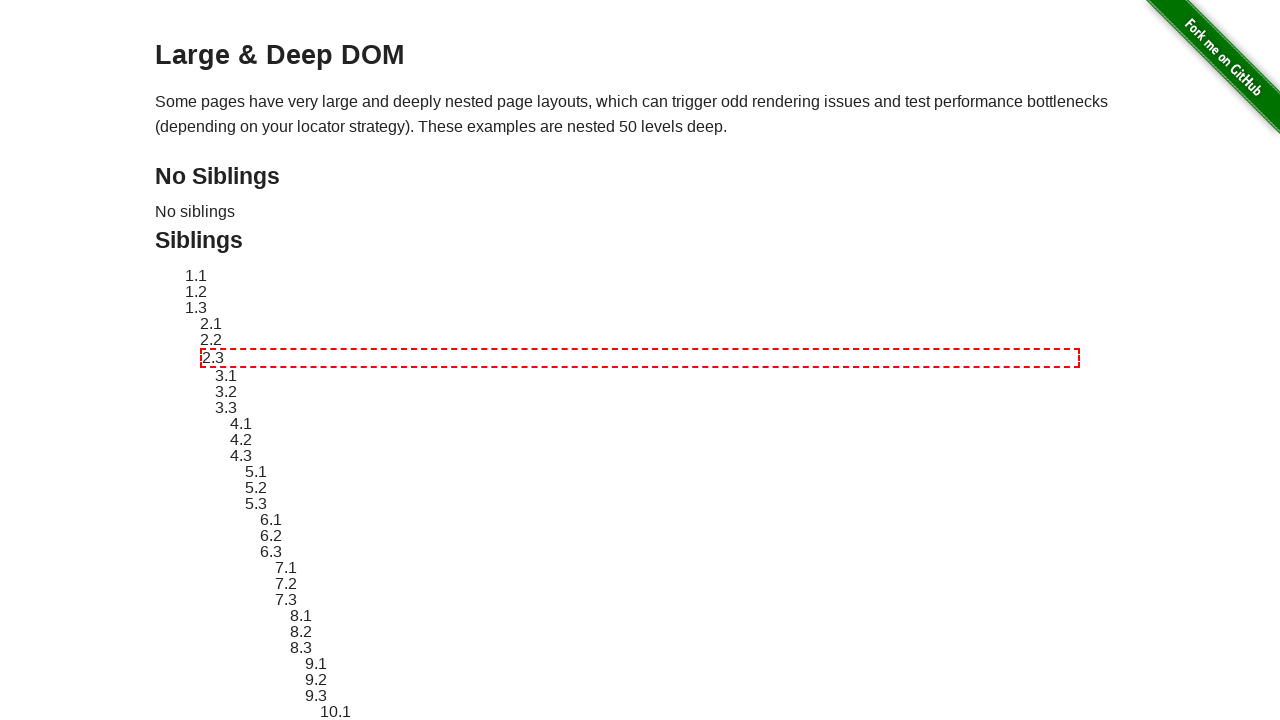

Waited 3 seconds to view the highlight
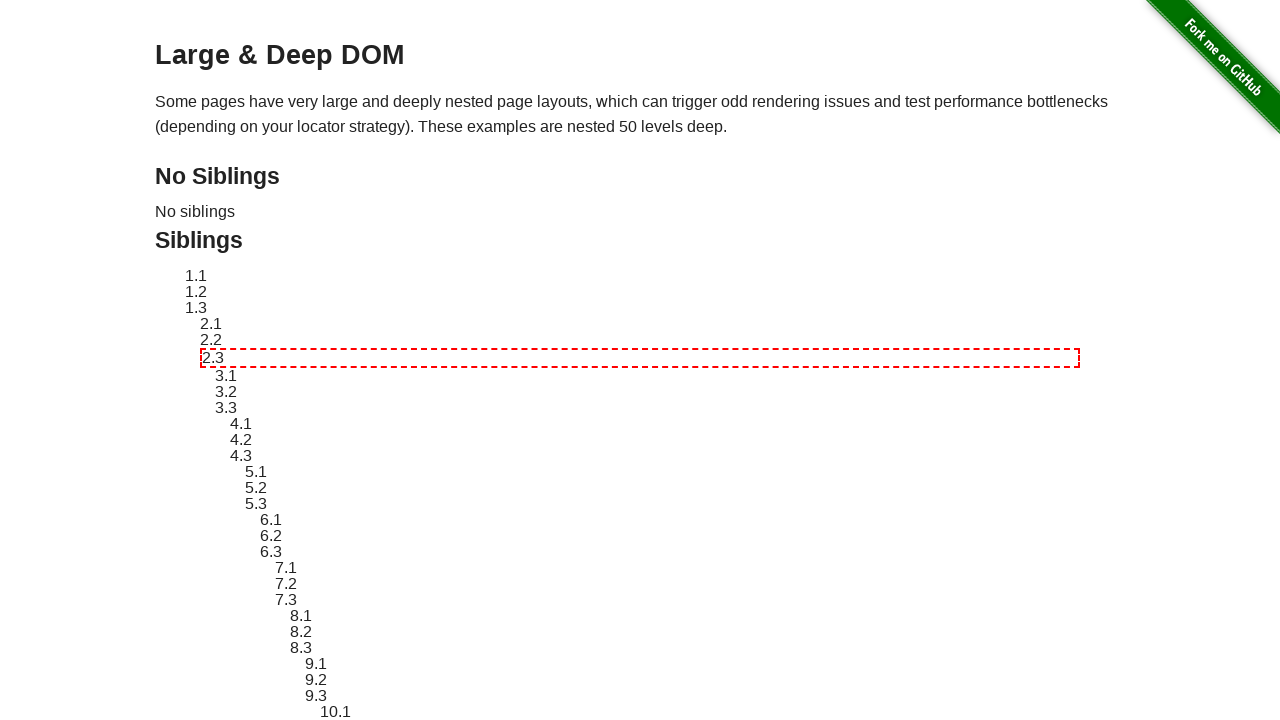

Reverted element style to original state
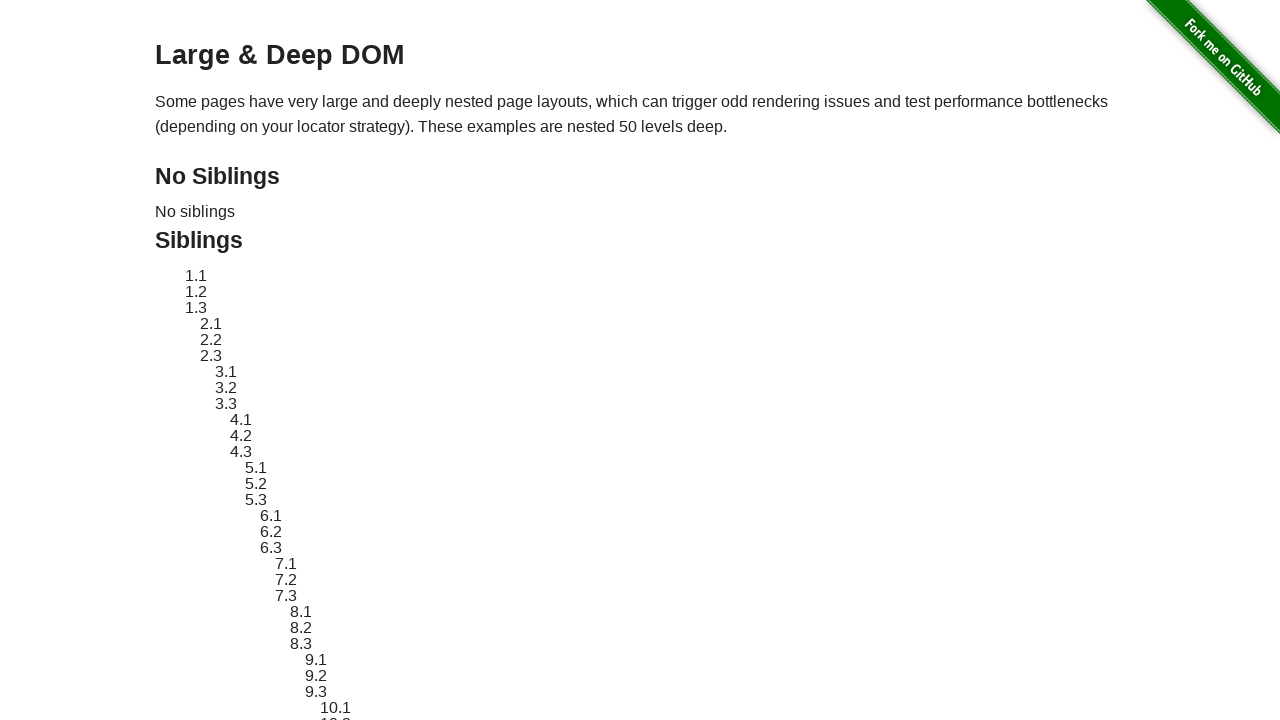

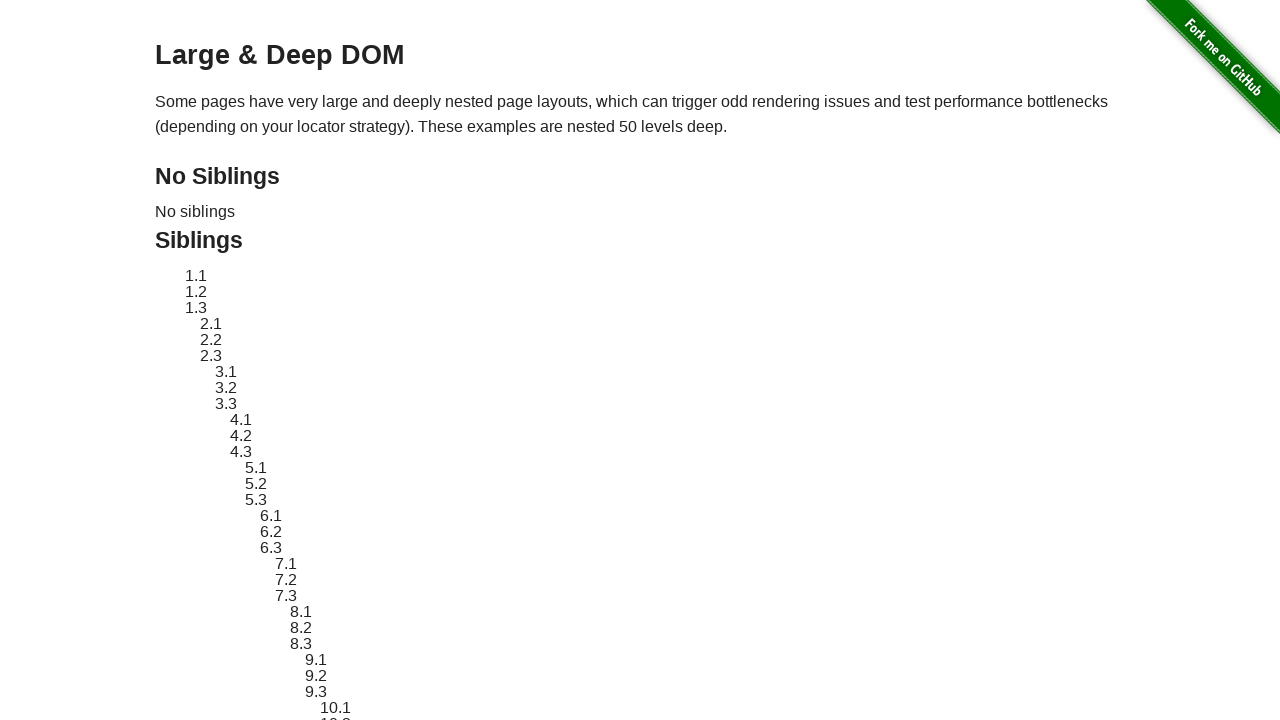